Tests iframe handling on W3Schools by switching to an iframe and clicking a button within it

Starting URL: https://www.w3schools.com/js/tryit.asp?filename=tryjs_intro_inner_html

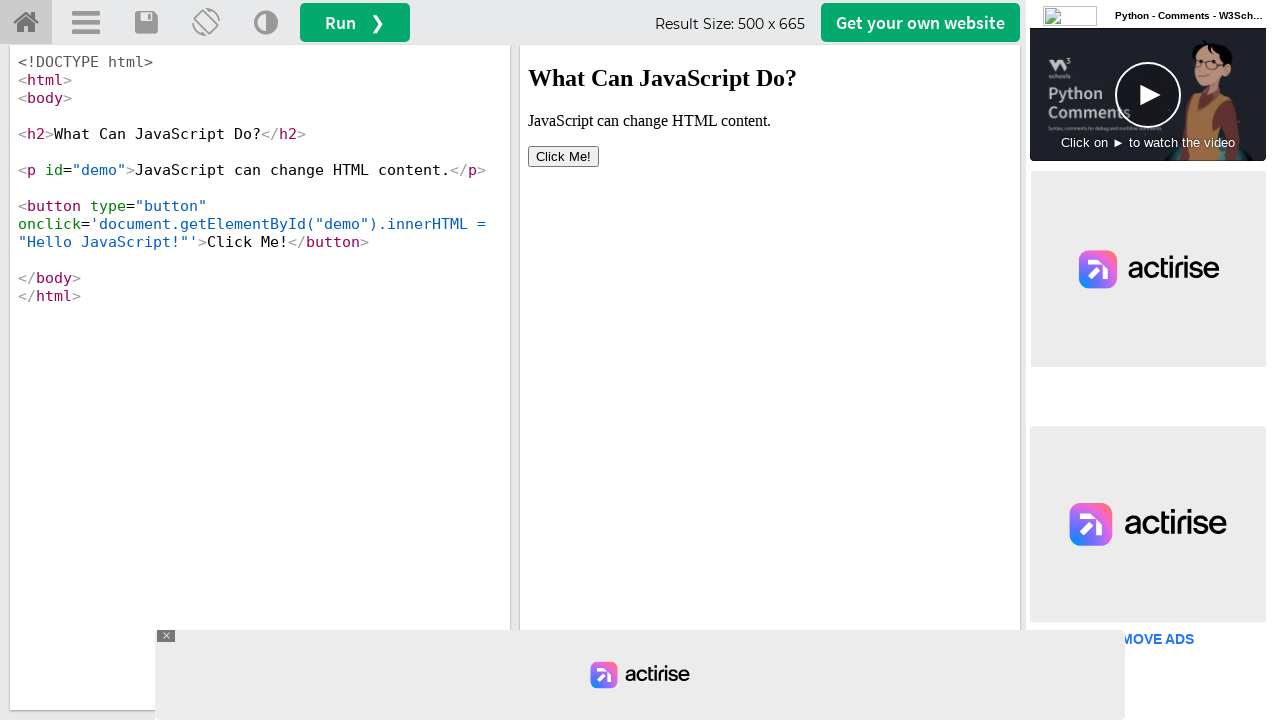

Located iframe with id 'iframeResult'
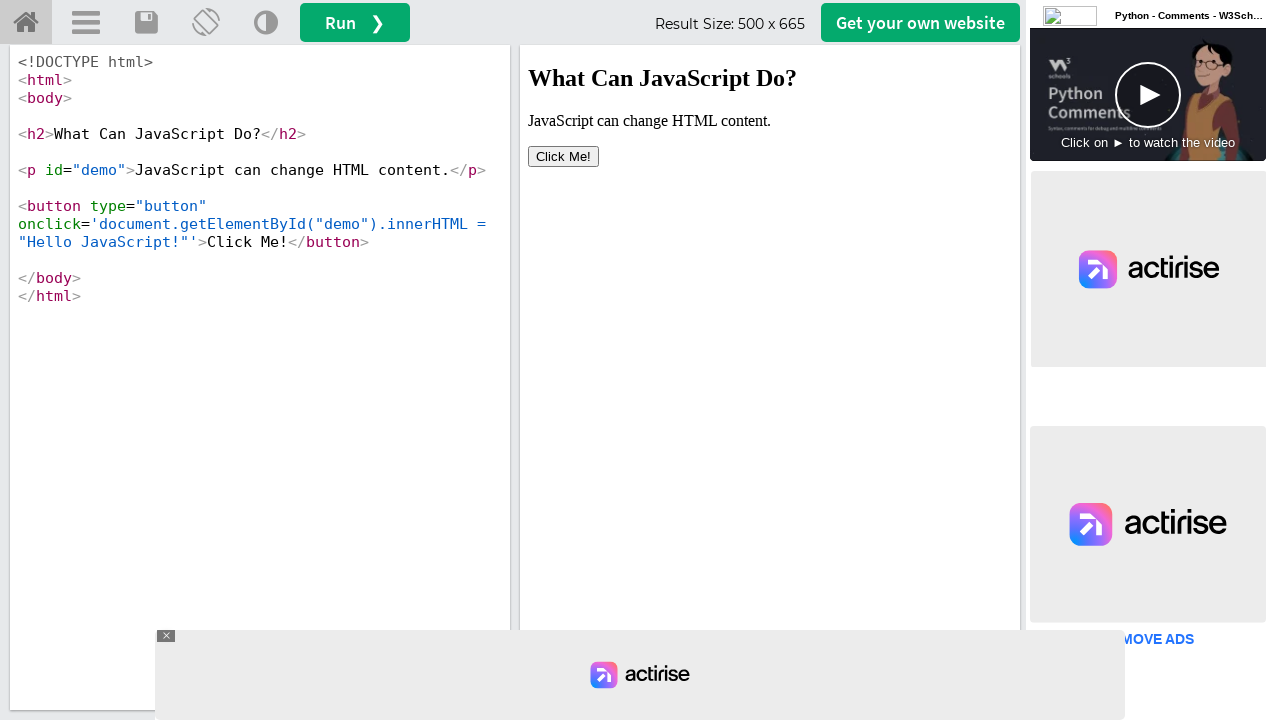

Clicked button inside iframe at (564, 156) on #iframeResult >> internal:control=enter-frame >> button[type='button']
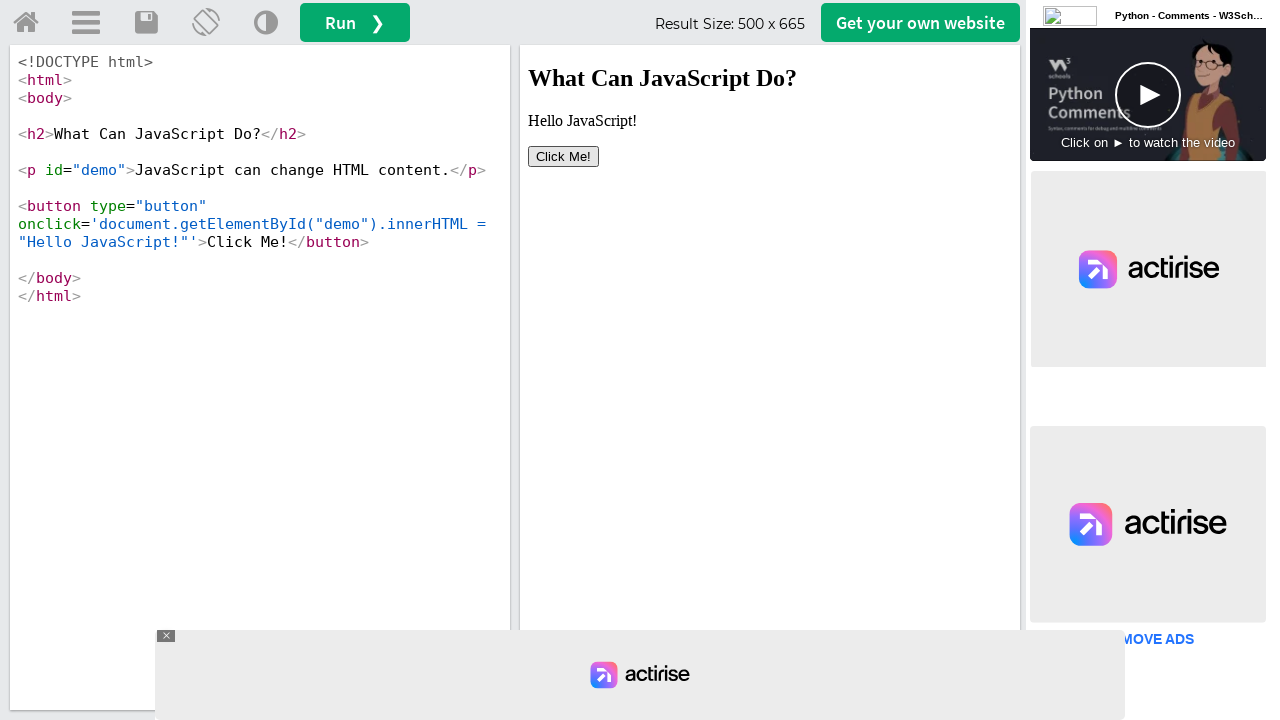

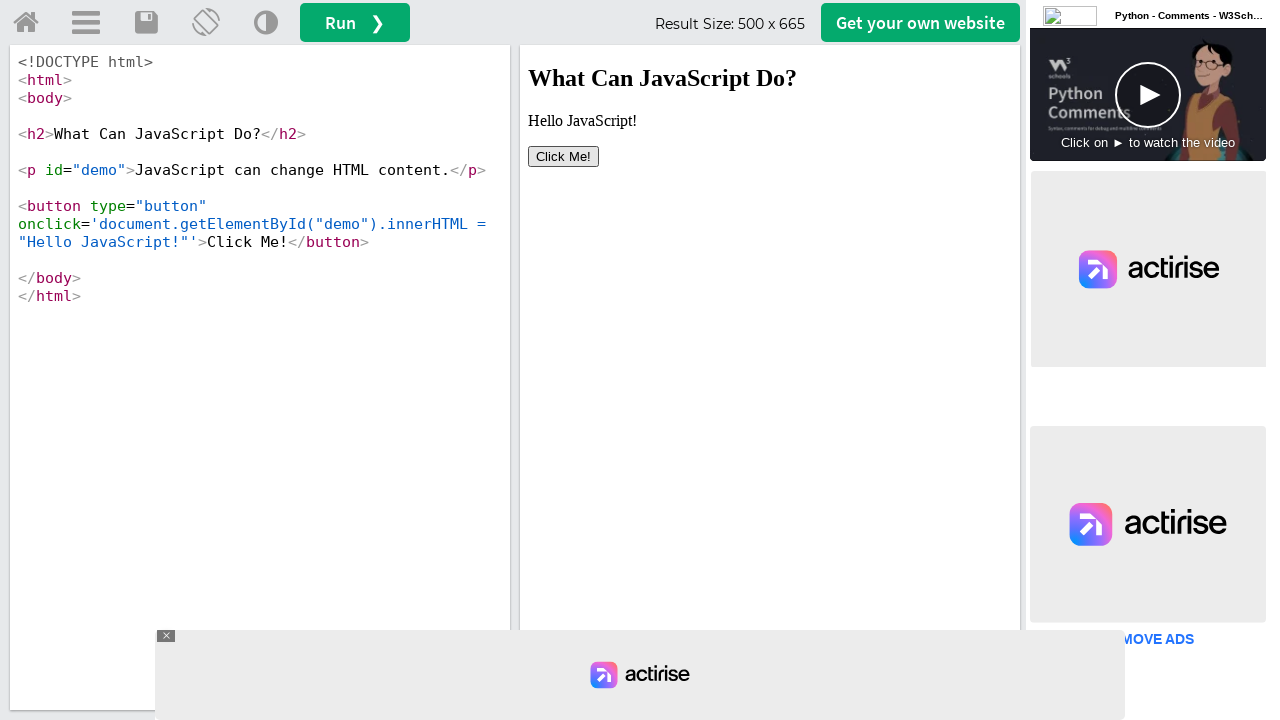